Tests tooltip functionality by hovering over an age input field and verifying the tooltip content appears with the expected text.

Starting URL: https://automationfc.github.io/jquery-tooltip/

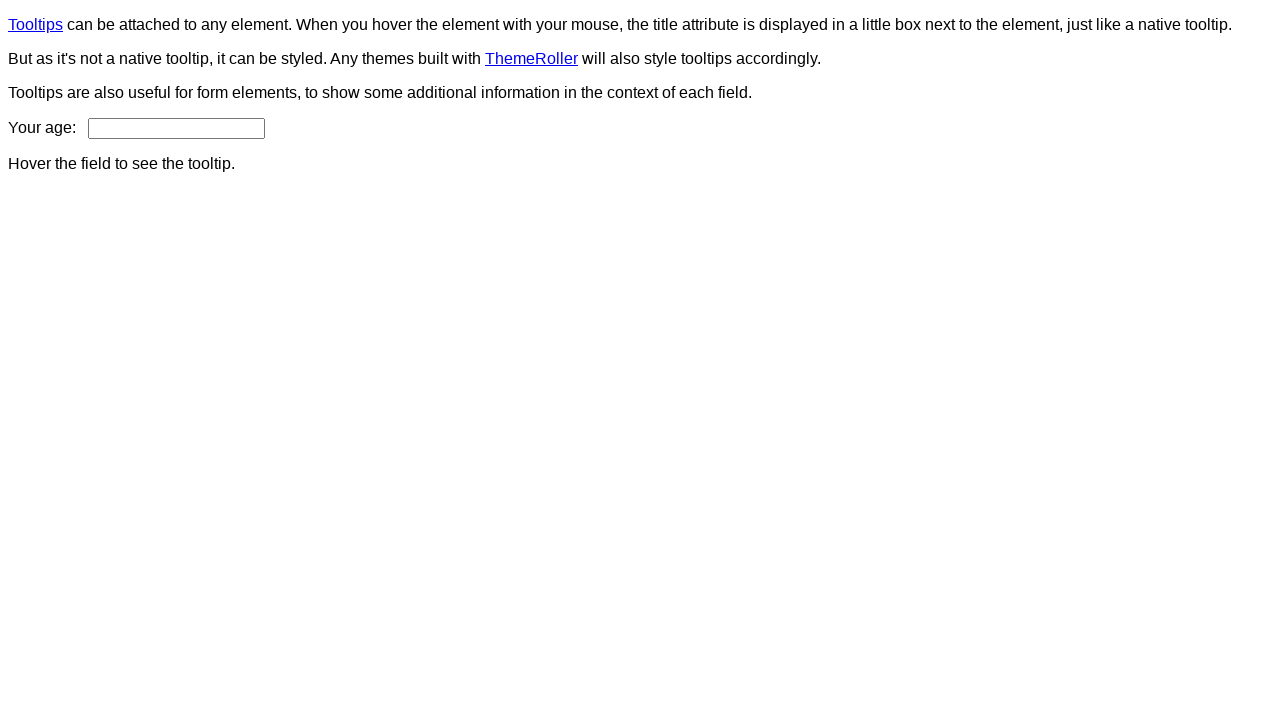

Located age input field
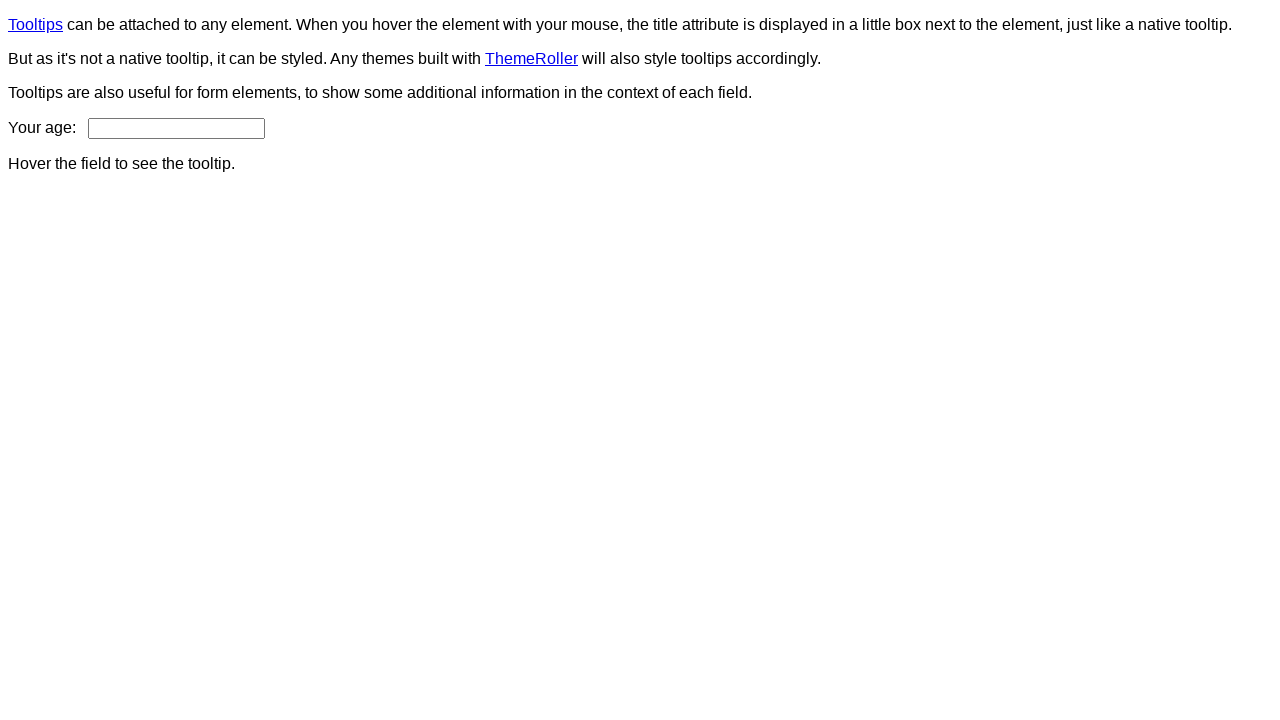

Hovered over age input field to trigger tooltip at (176, 128) on input#age
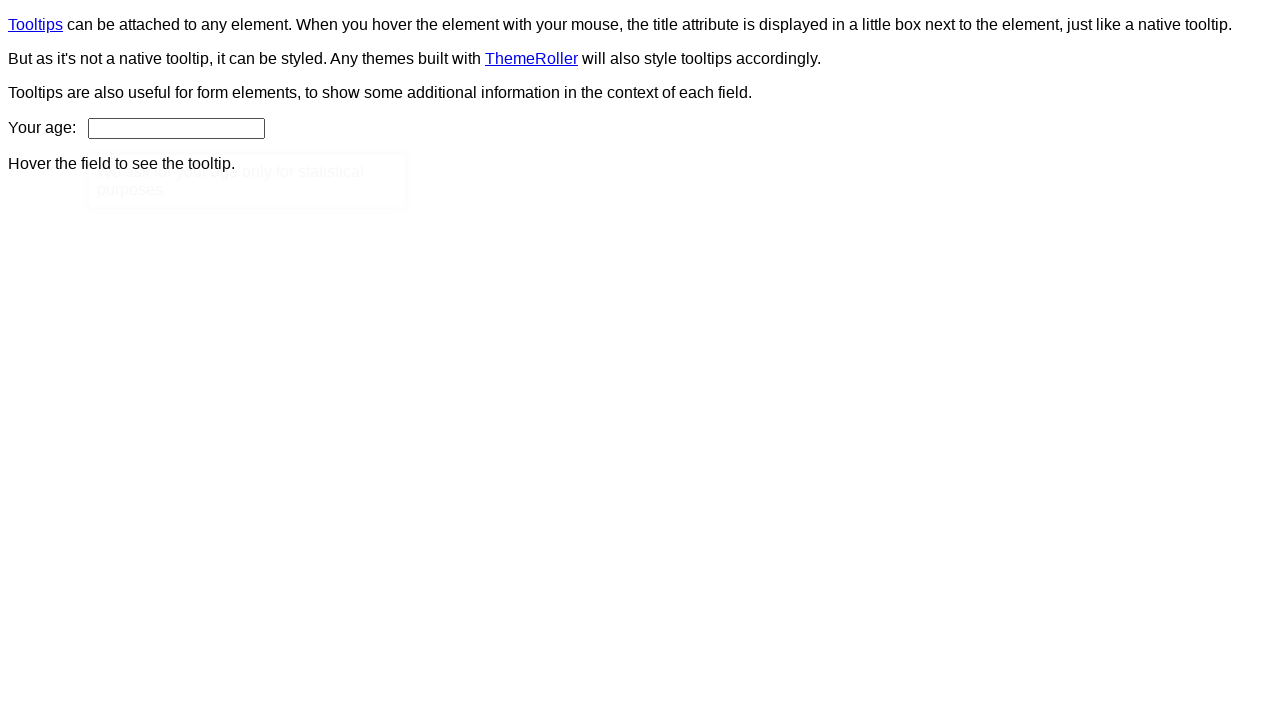

Located tooltip element
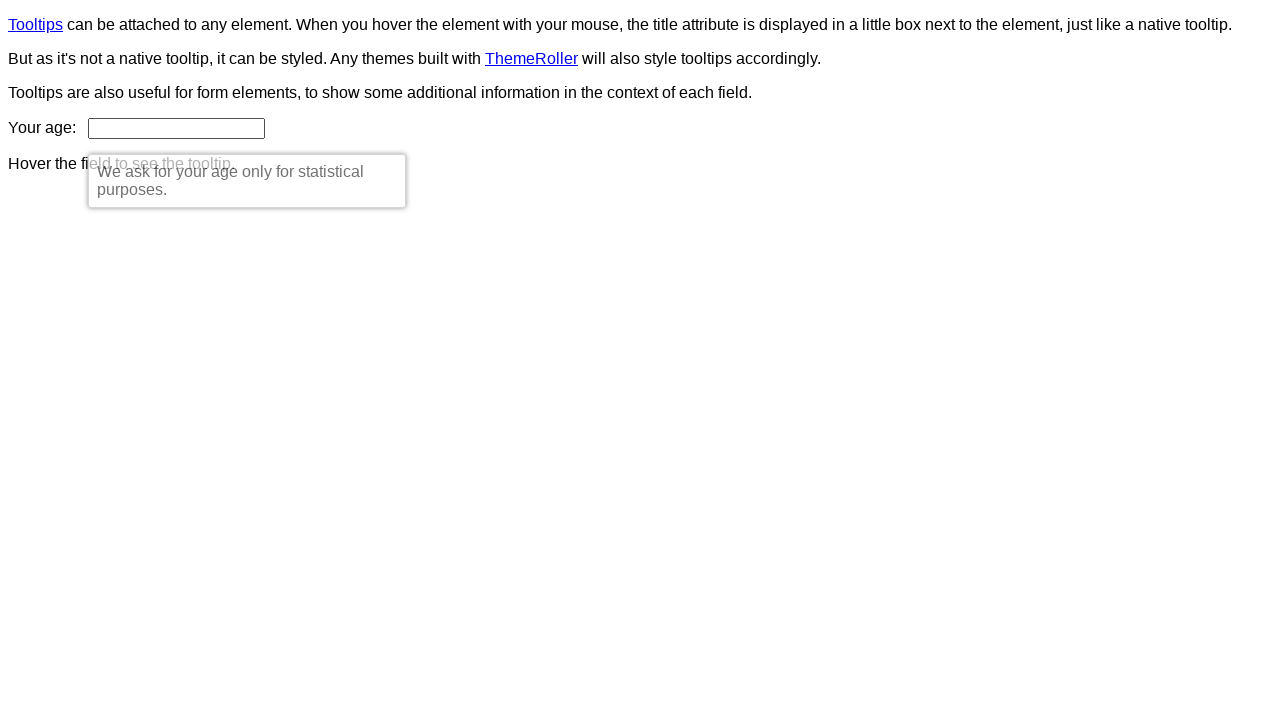

Tooltip became visible
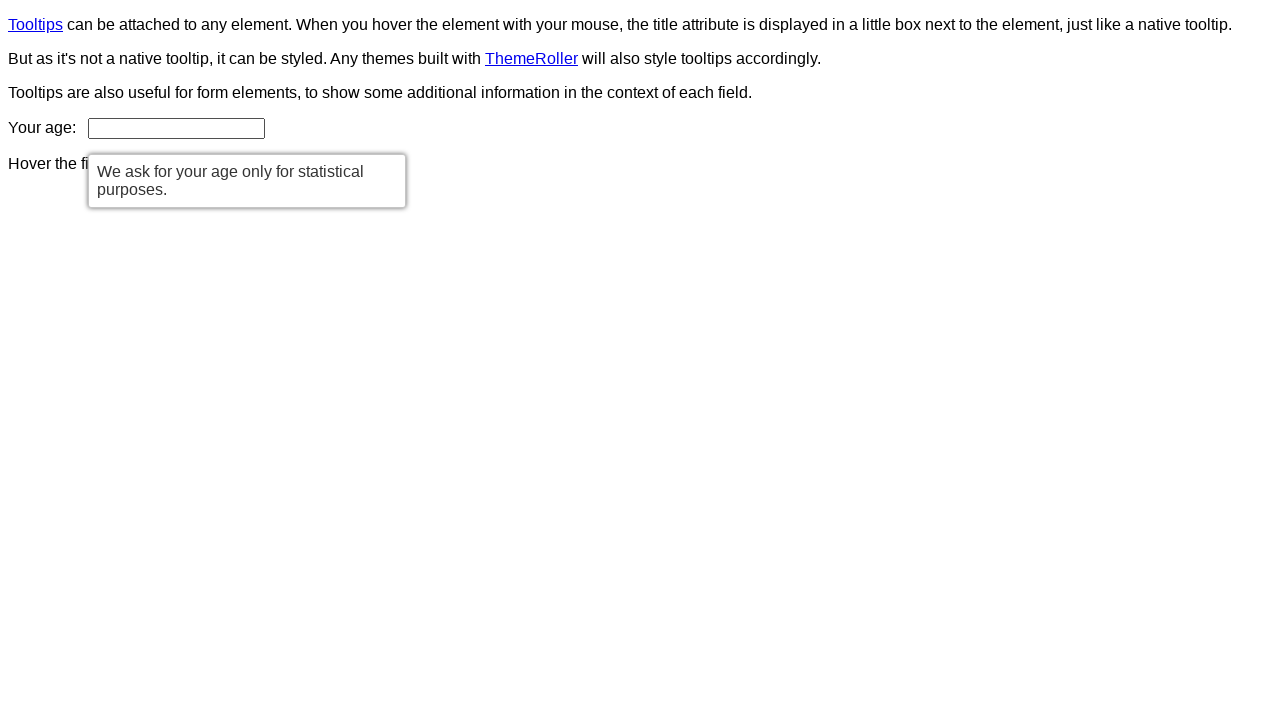

Verified tooltip text content matches expected message
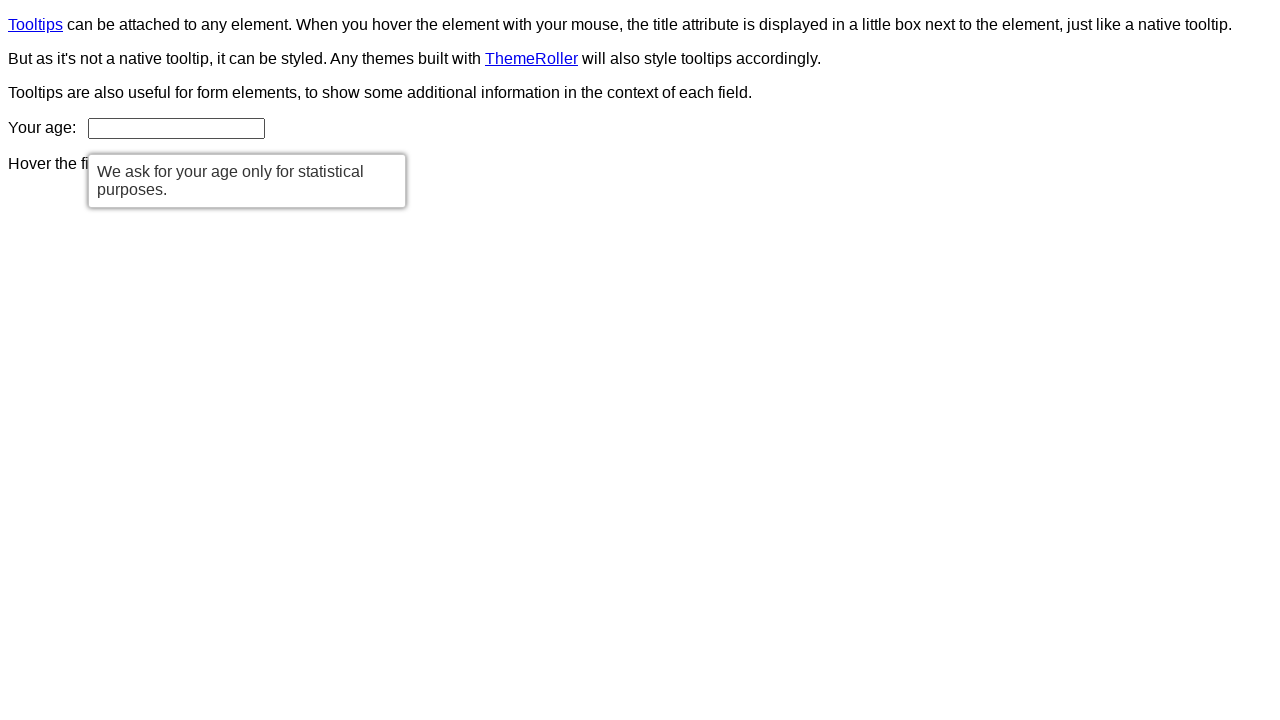

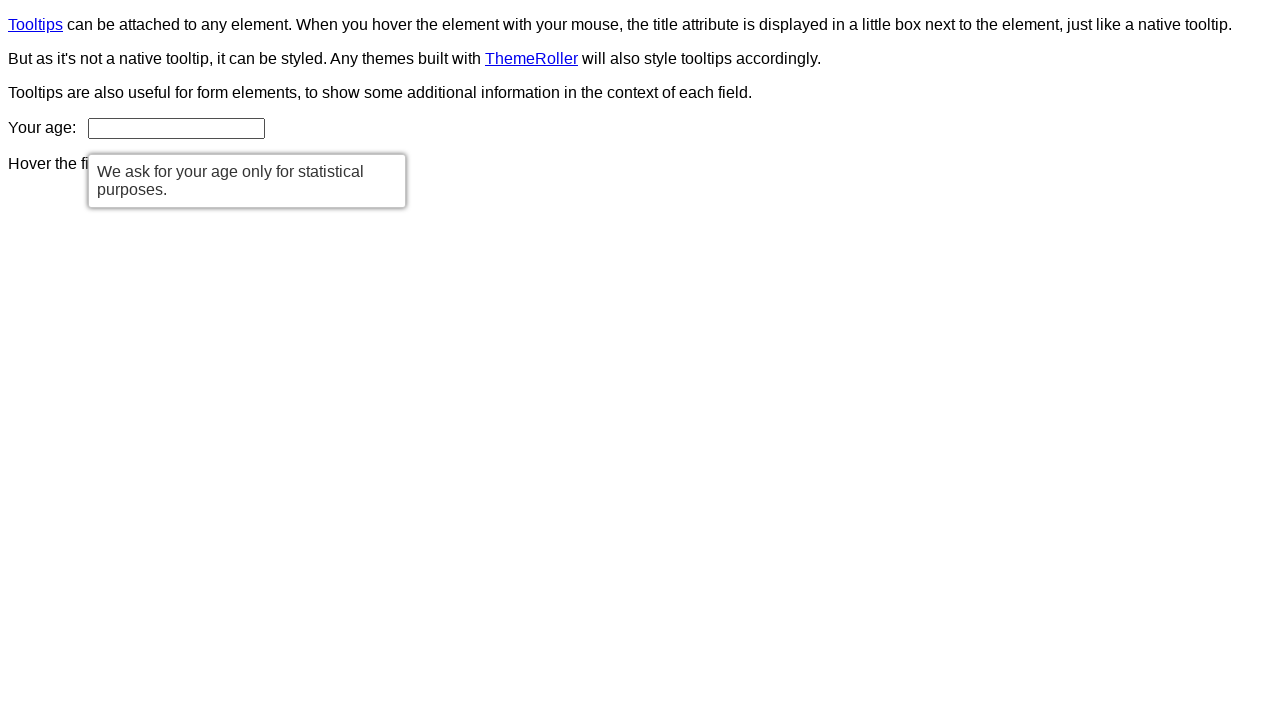